Clicks on the dropdown menu and verifies that it contains exactly 14 links

Starting URL: https://formy-project.herokuapp.com/

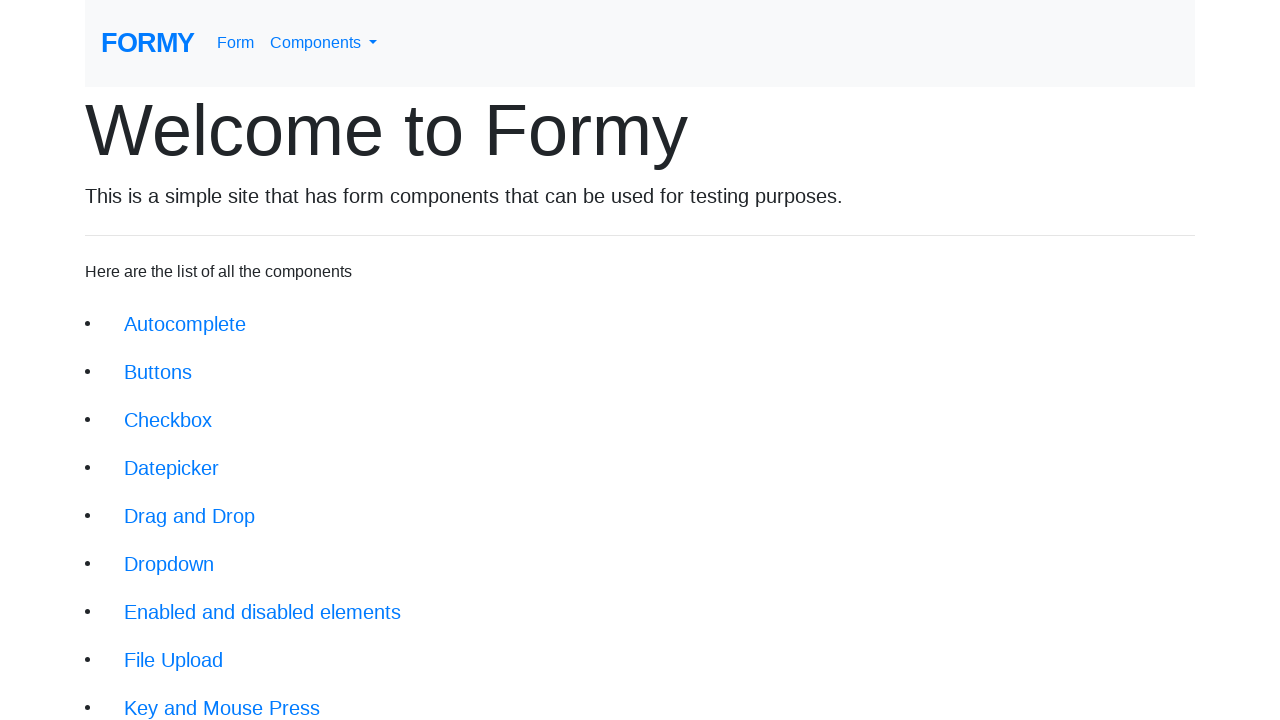

Clicked on the dropdown menu link at (324, 43) on xpath=//a[@id='navbarDropdownMenuLink']
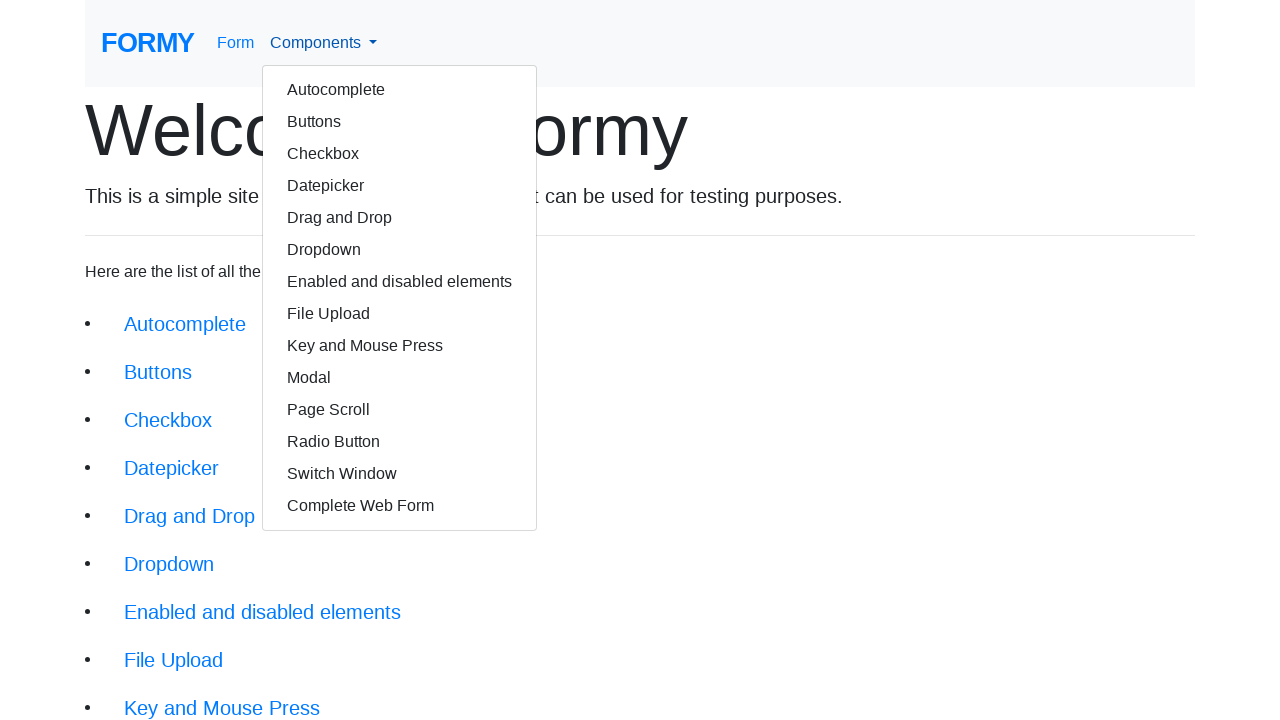

Dropdown menu appeared and is visible
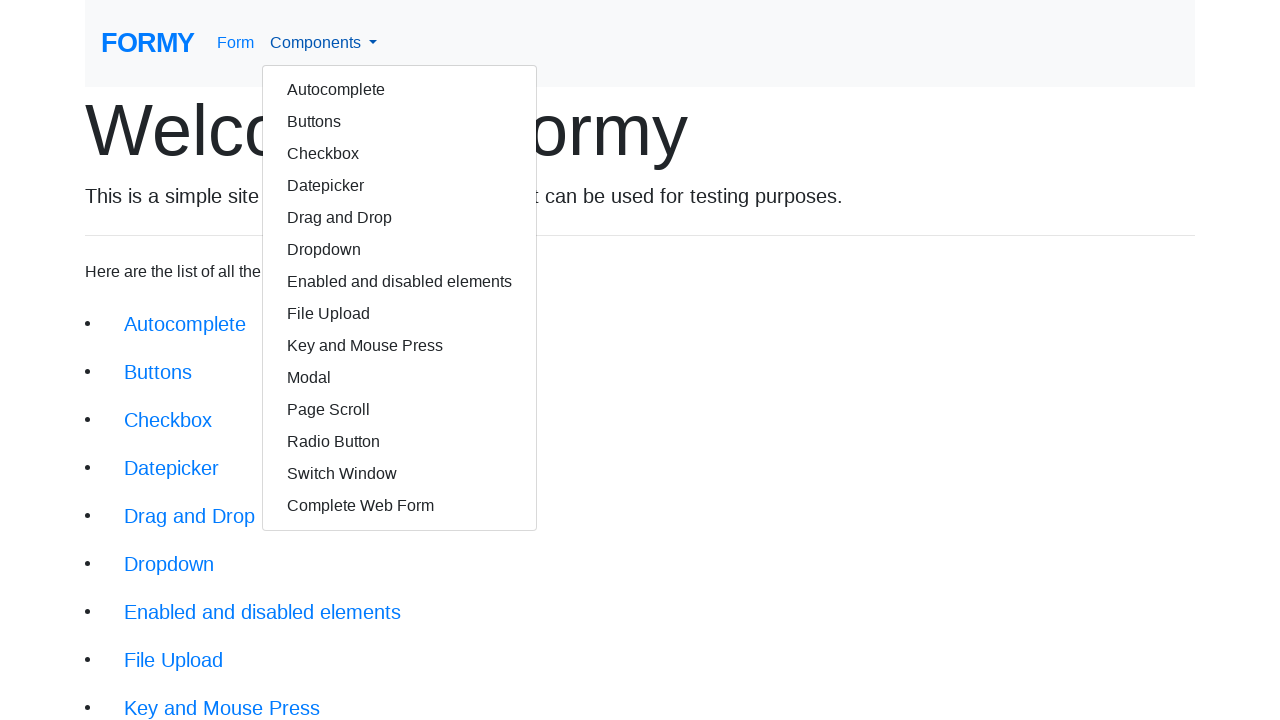

Located all dropdown menu links
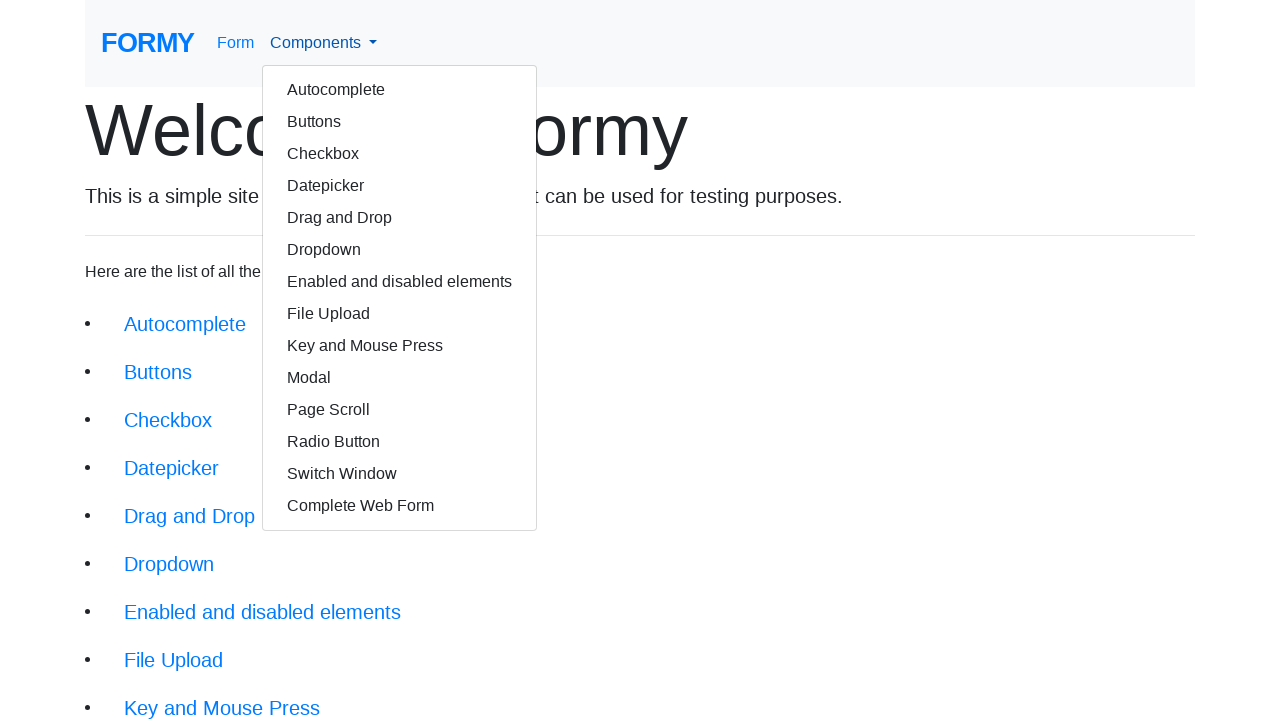

Verified dropdown menu contains exactly 14 links
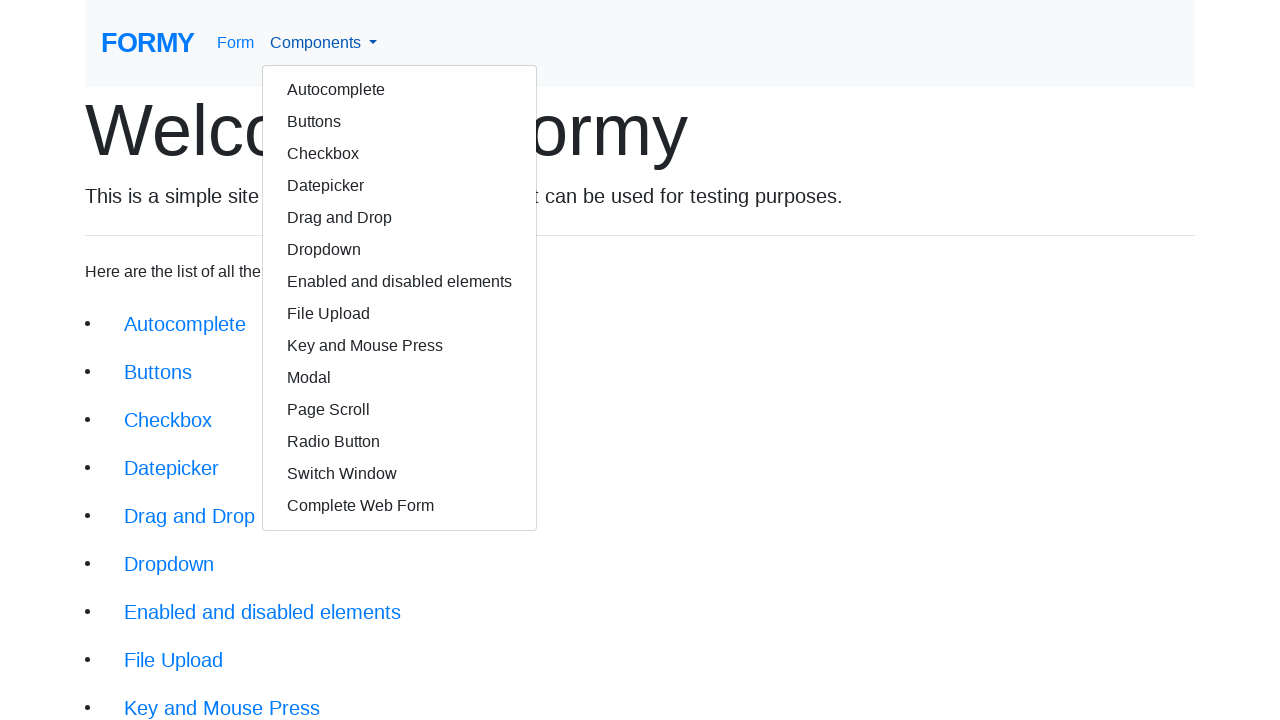

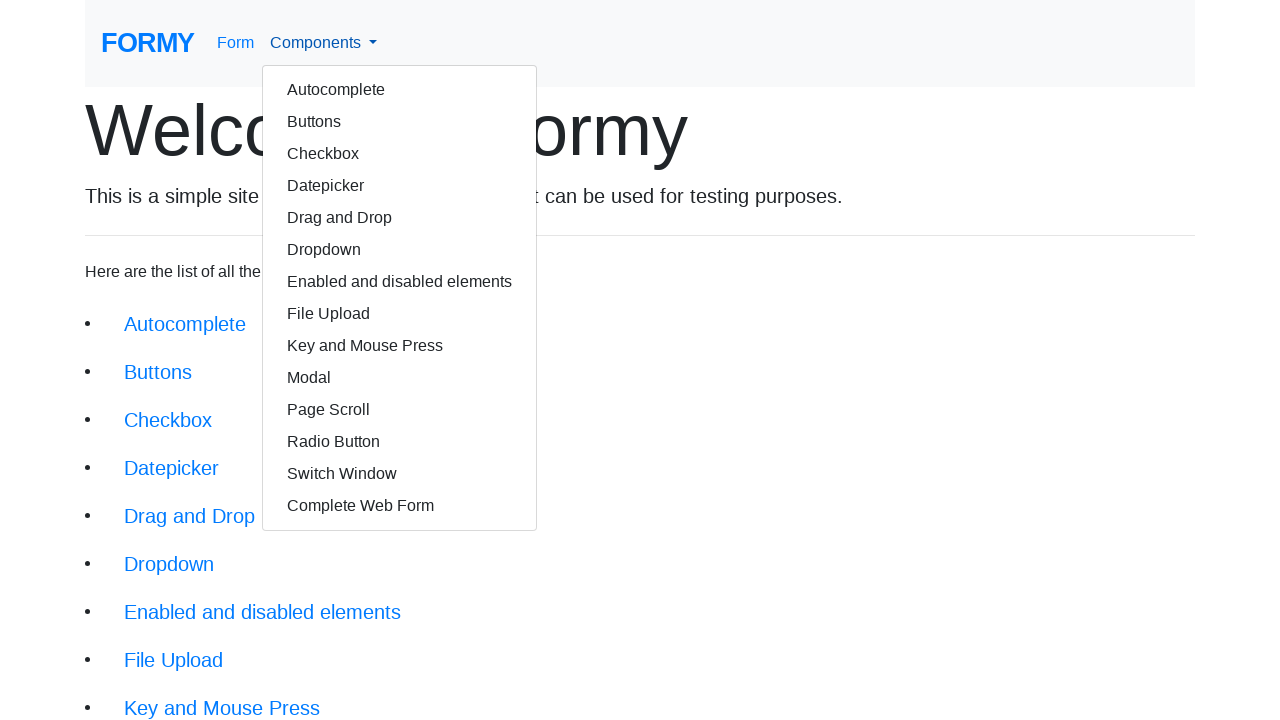